Tests browser navigation by going to a second page (YouTube), then using back and forward navigation

Starting URL: https://jquery.com/

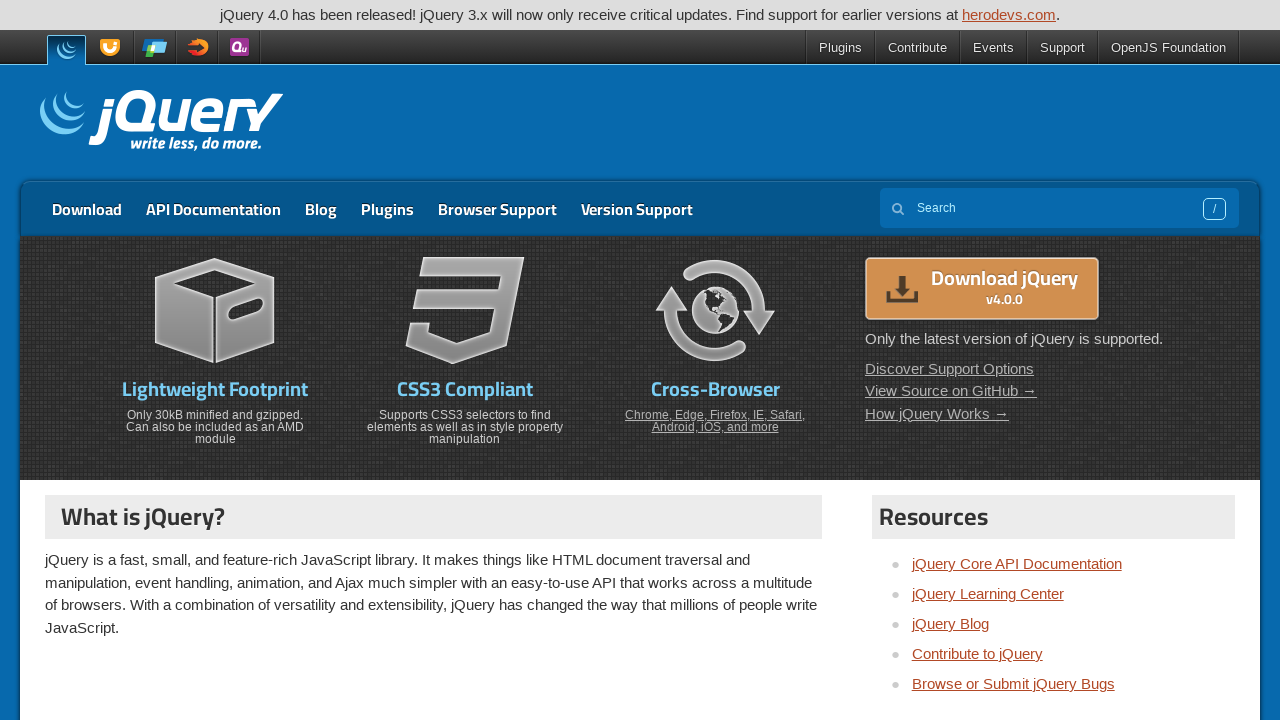

Navigated to YouTube
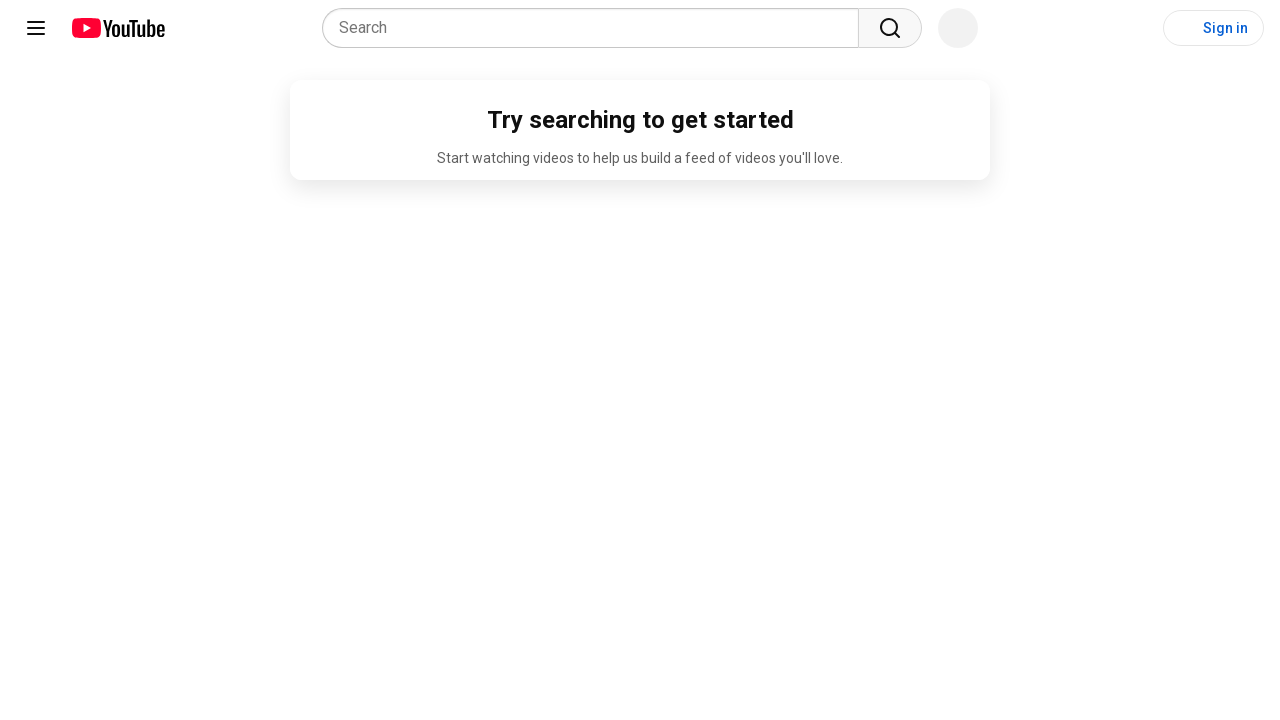

Navigated back to jQuery homepage
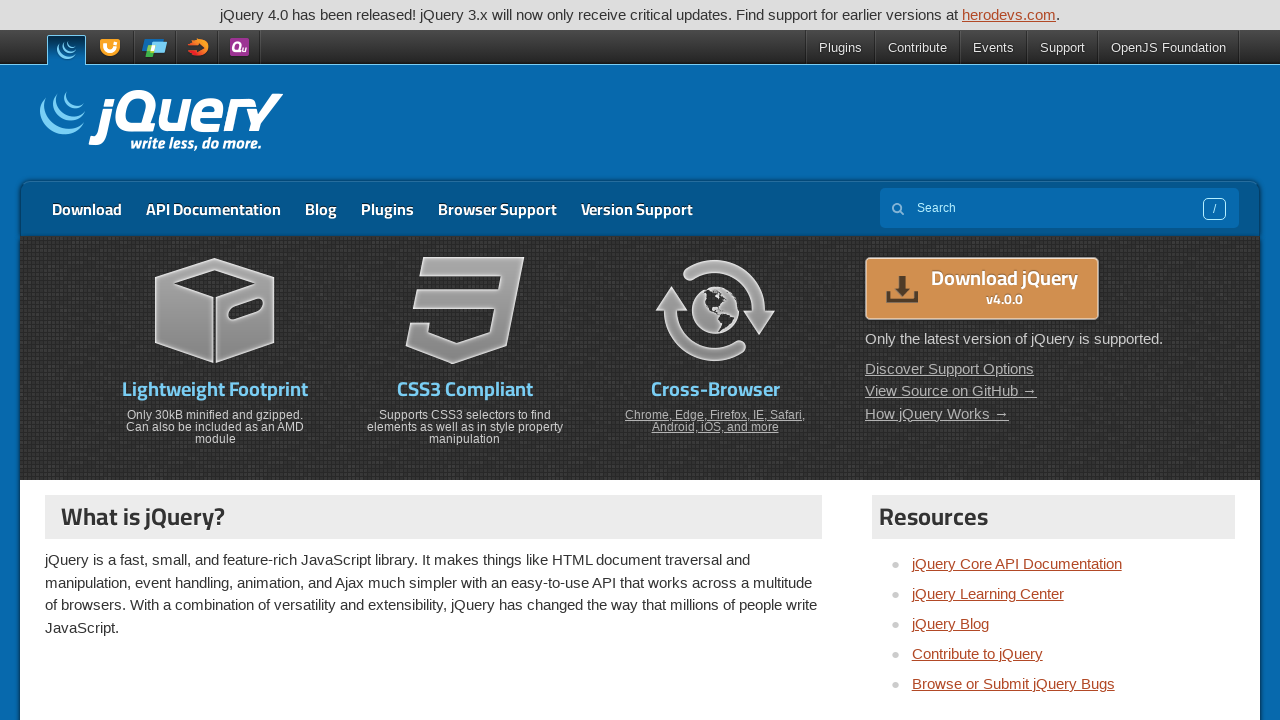

Navigated forward to YouTube
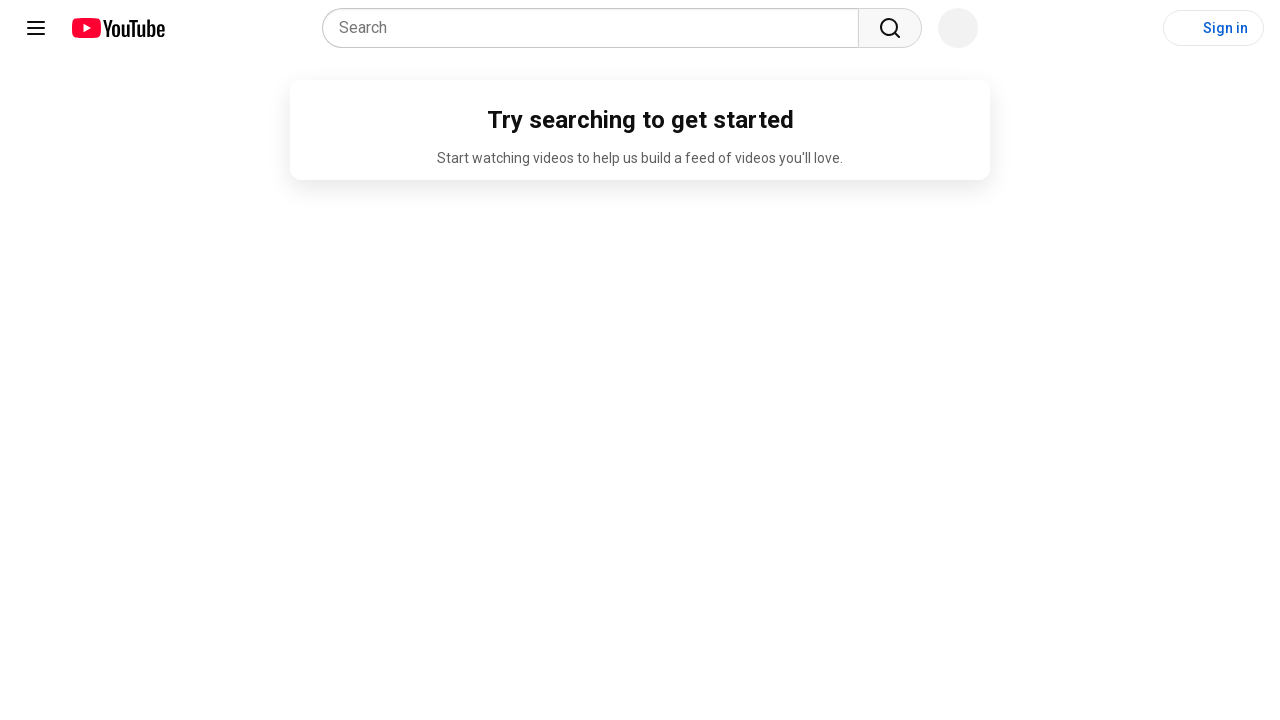

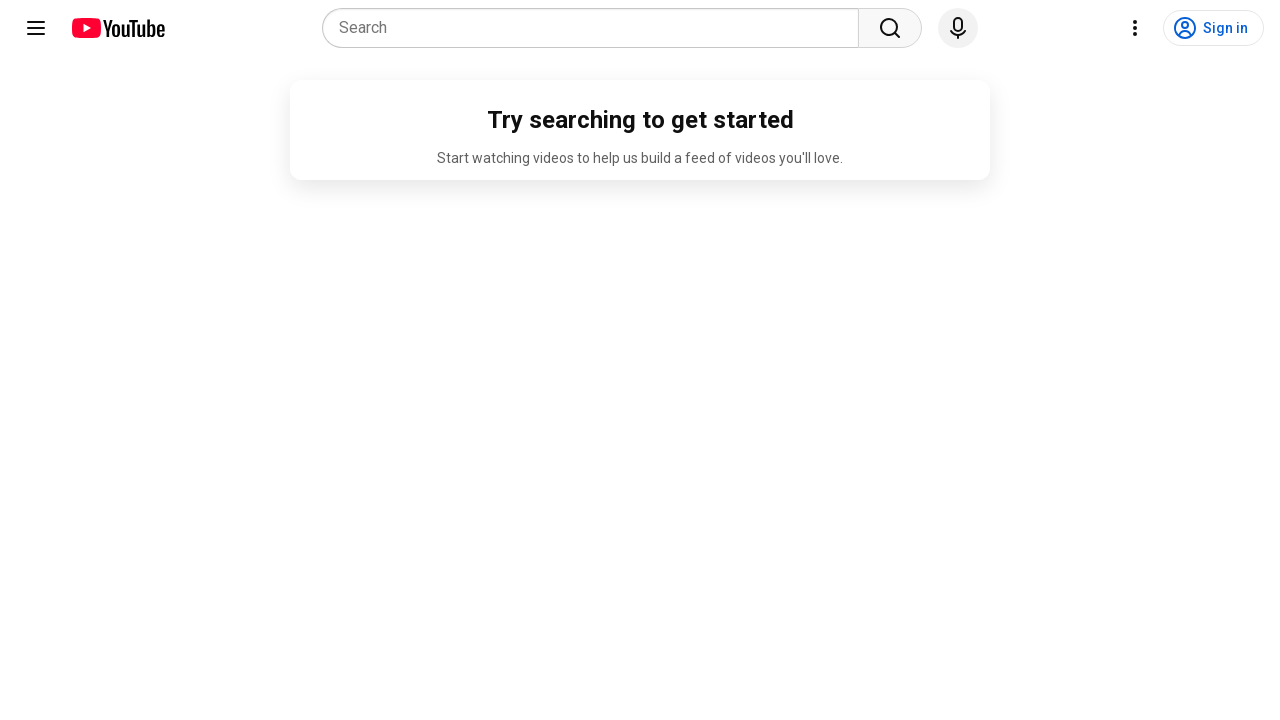